Tests the job search functionality on the Colombian government employment portal by entering a job search query and verifying that search results are displayed.

Starting URL: https://www.buscadordeempleo.gov.co/#/home

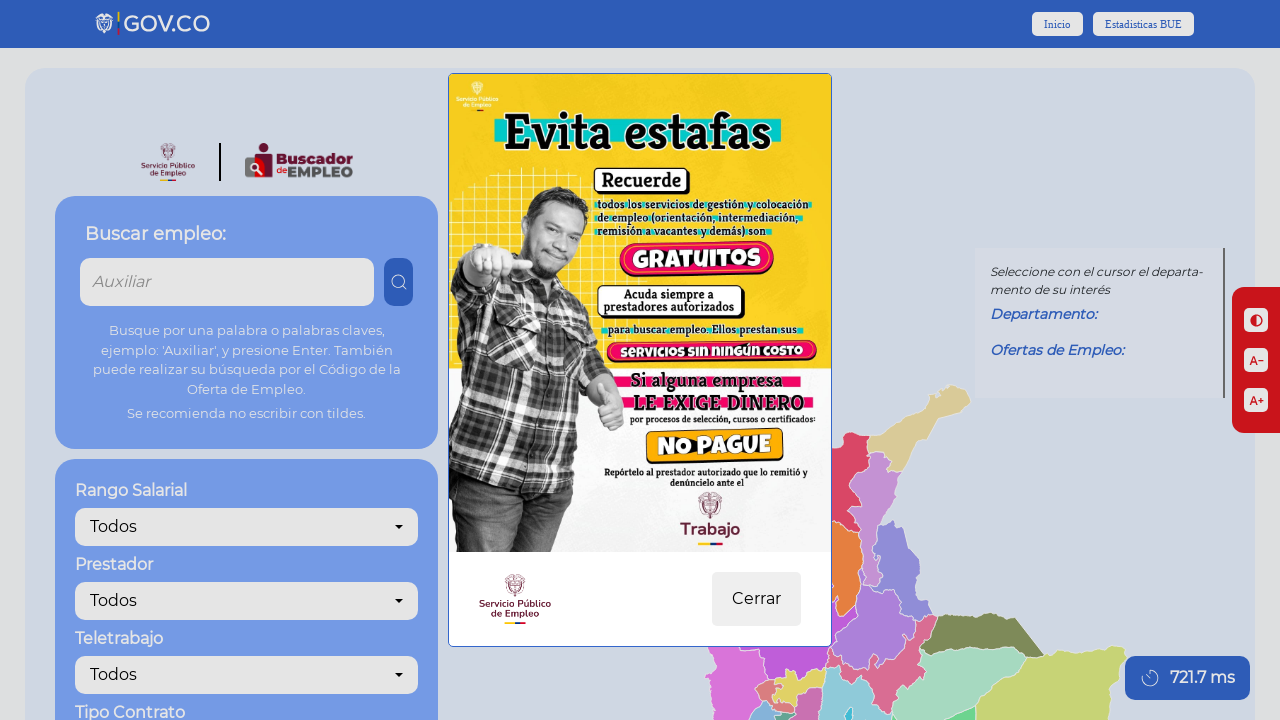

Search input field loaded on Colombian government employment portal
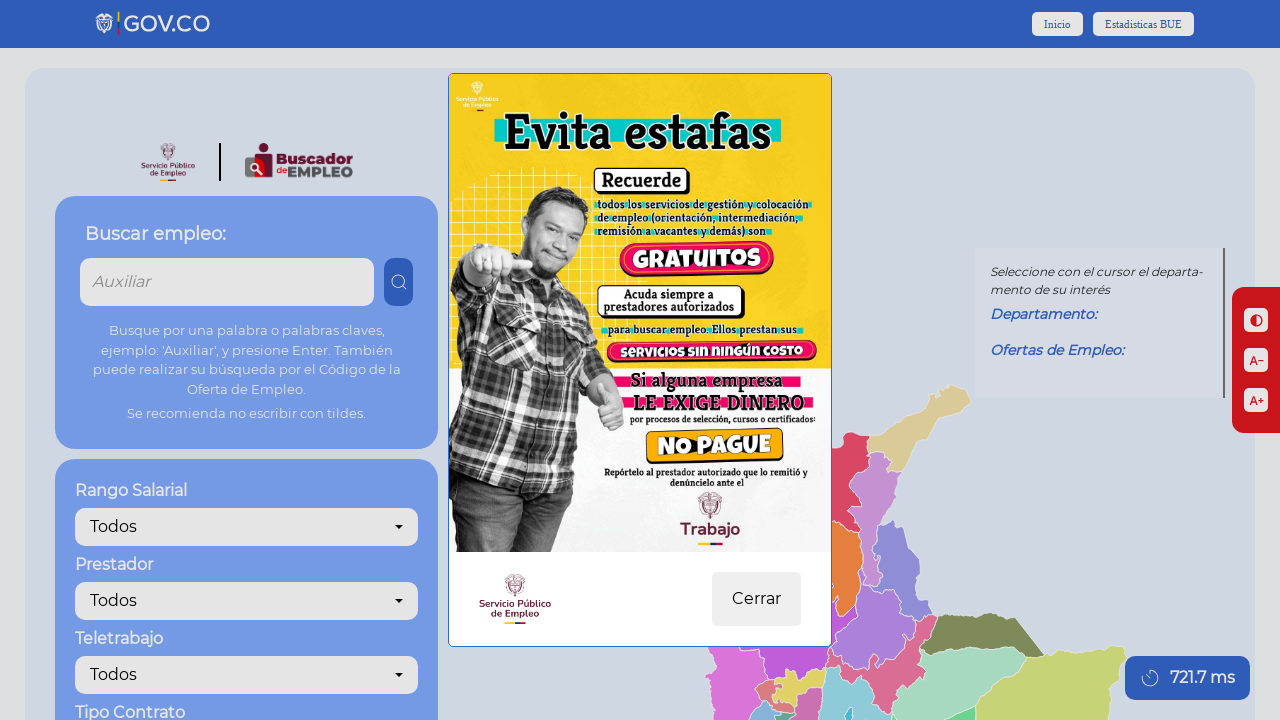

Entered job search query 'Electricista' in search field on input[name="search-job-input"]
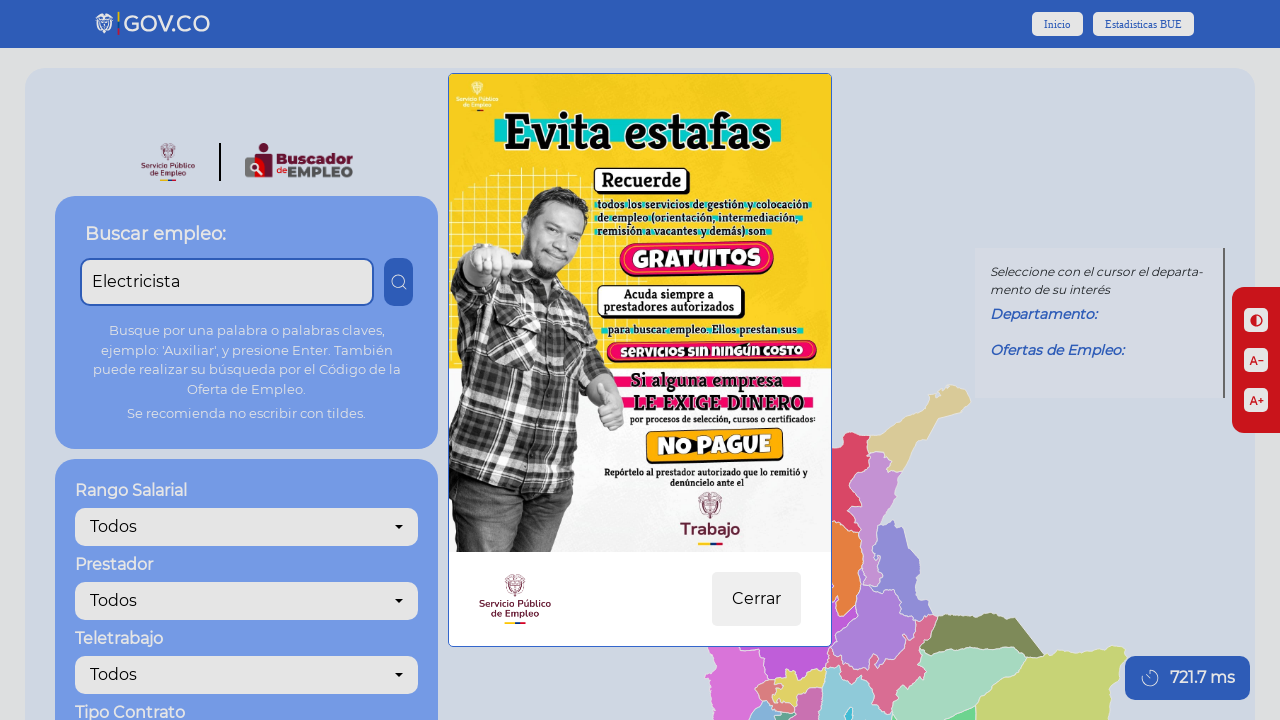

Submitted job search by pressing Enter
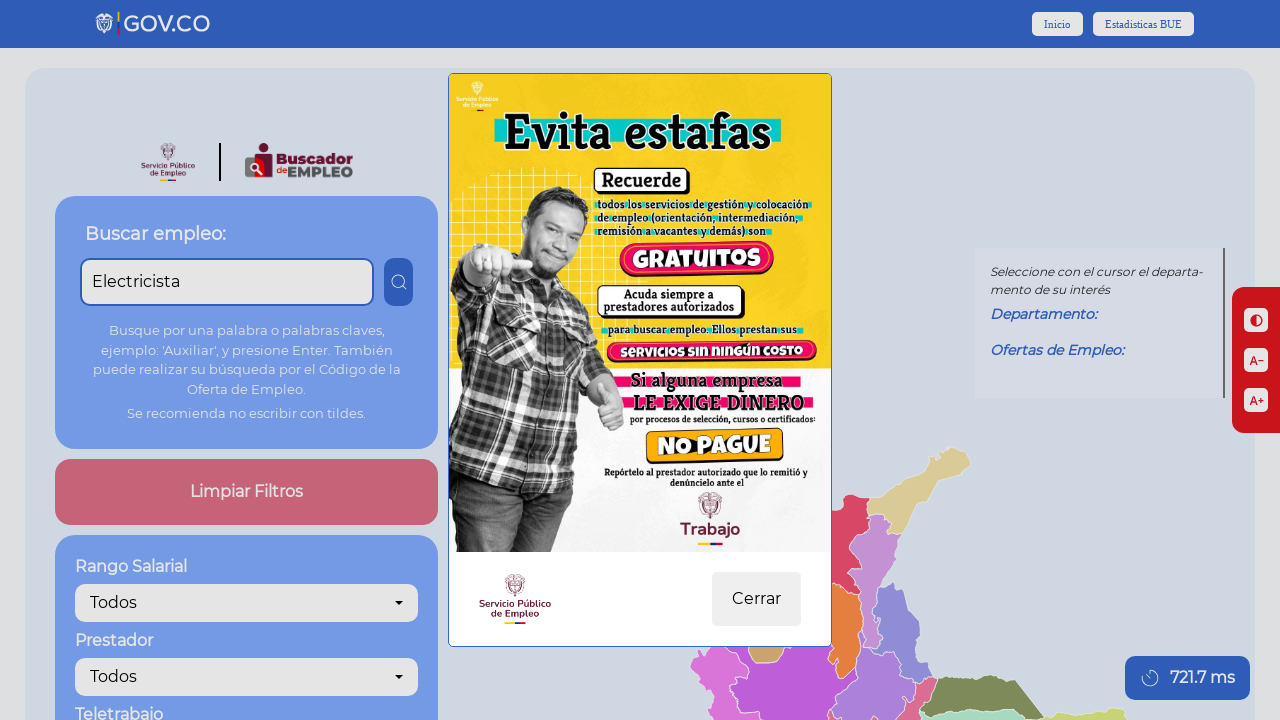

Search results displayed successfully
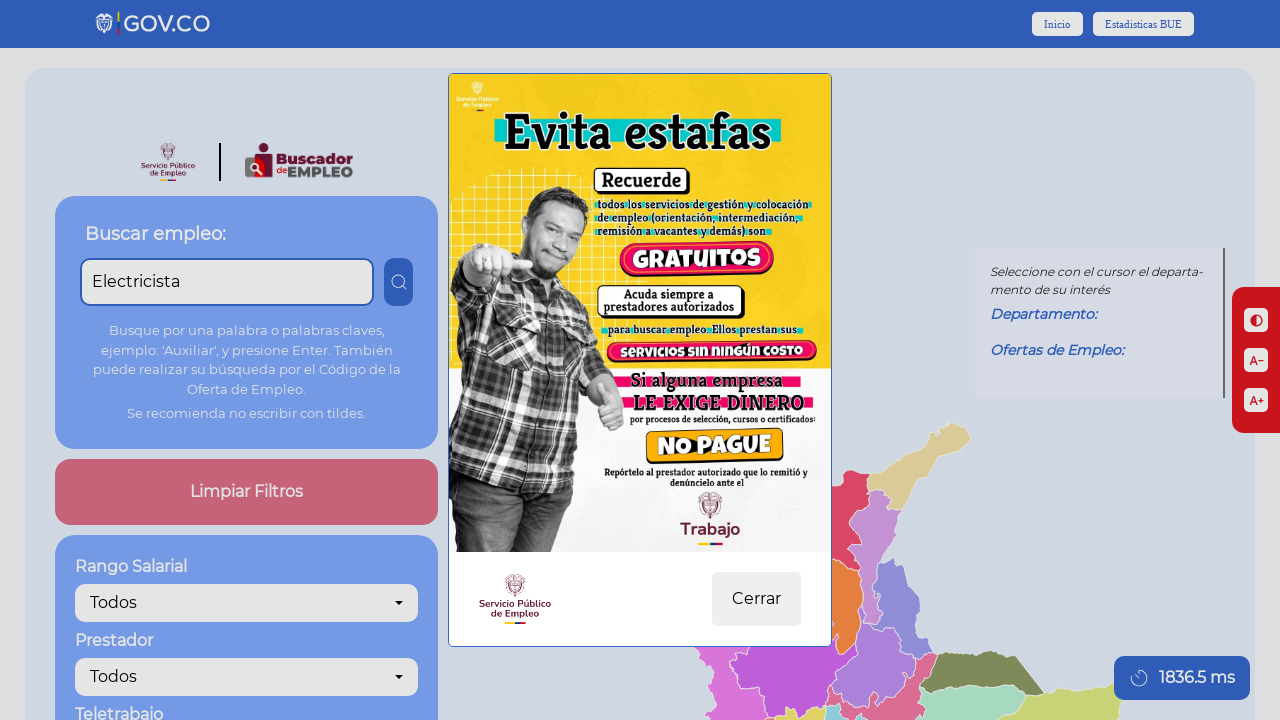

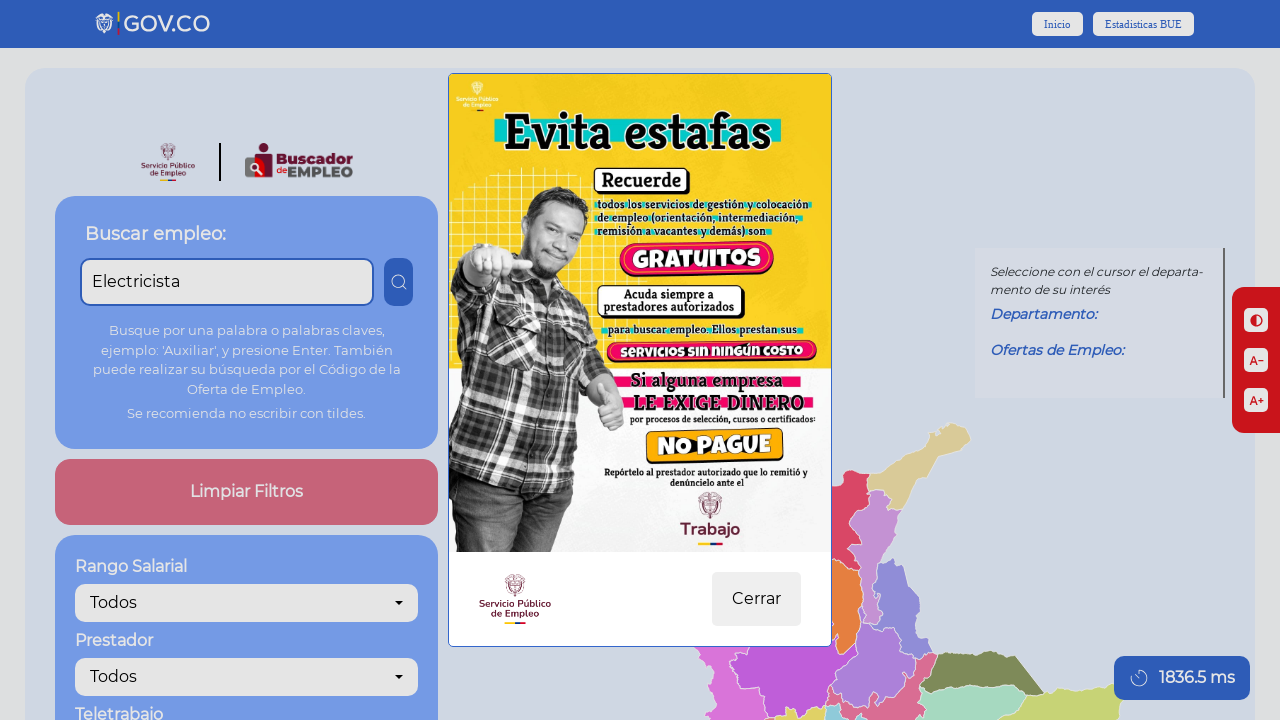